Solves a math problem by reading two numbers from the page, calculating their sum, selecting the result from a dropdown, and submitting the form

Starting URL: http://suninjuly.github.io/selects1.html

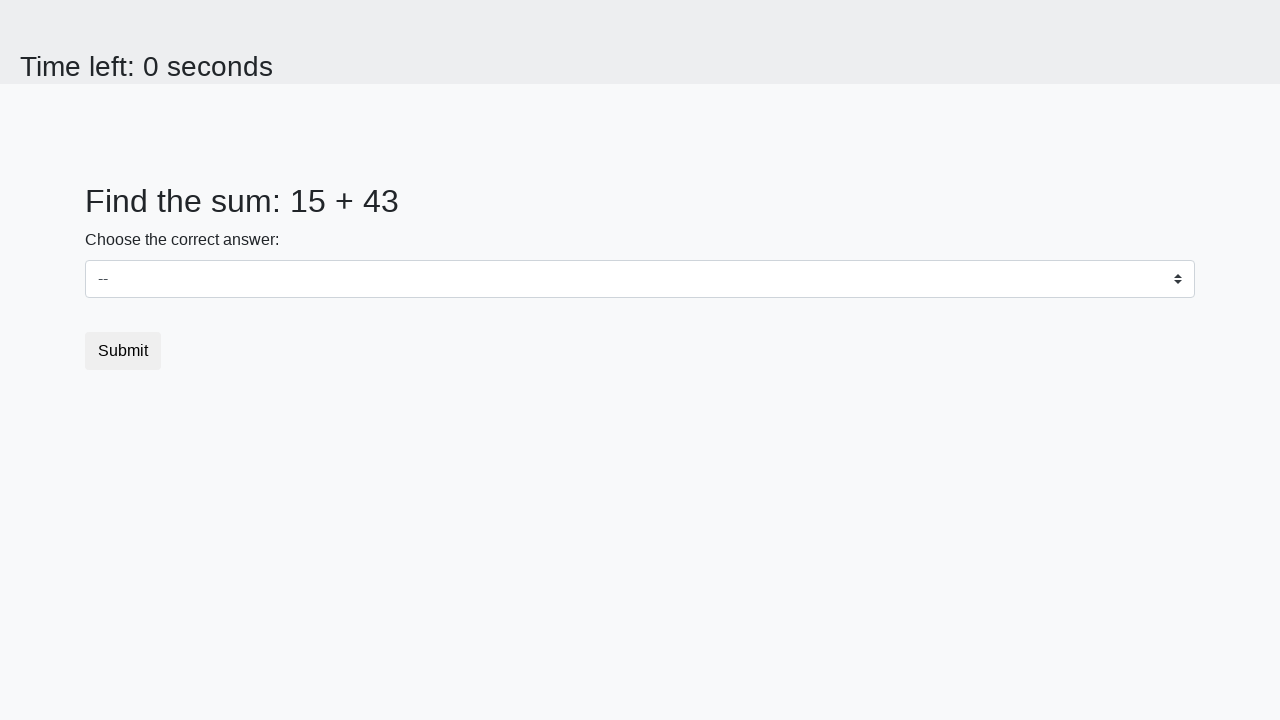

Read first number from #num1 element
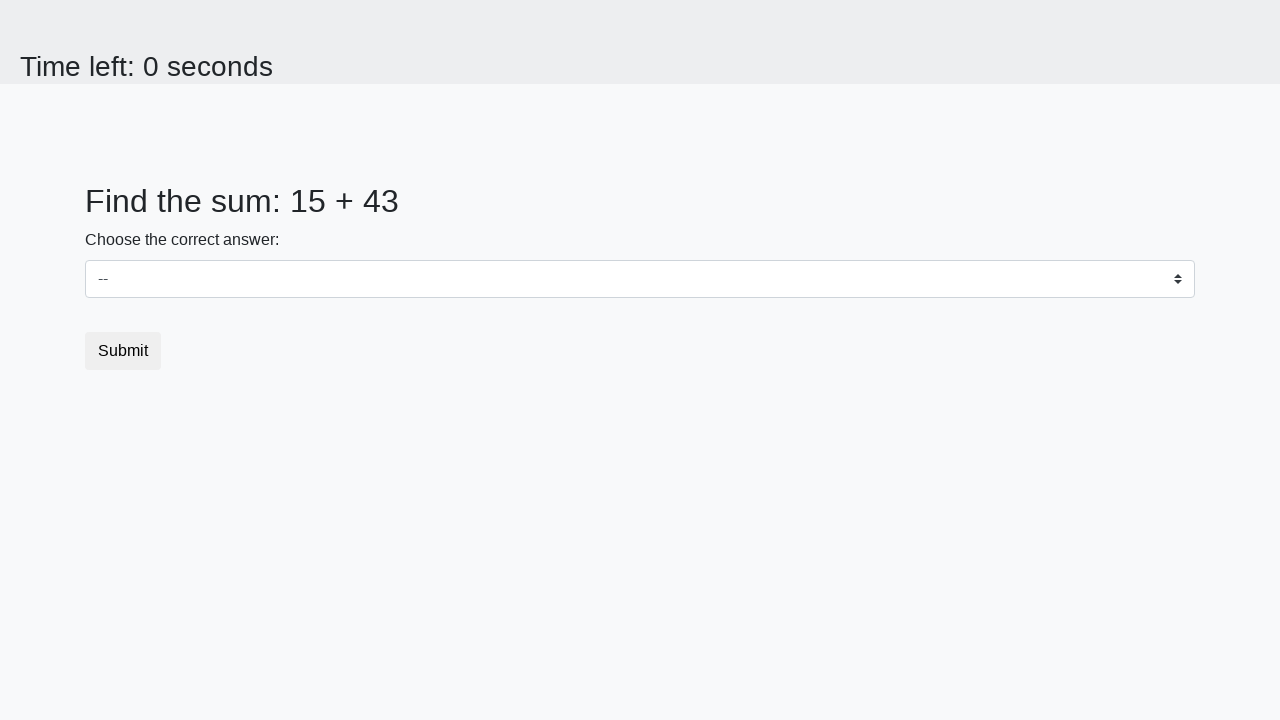

Read second number from #num2 element
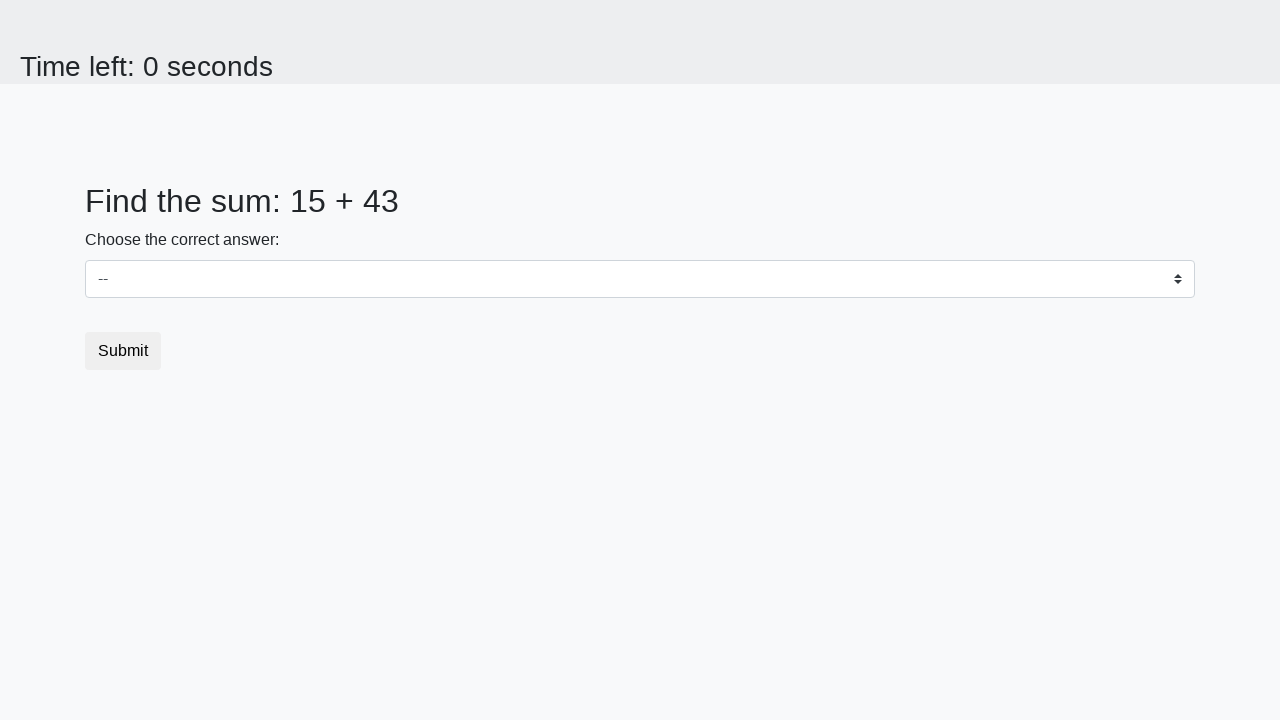

Calculated sum: 15 + 43 = 58
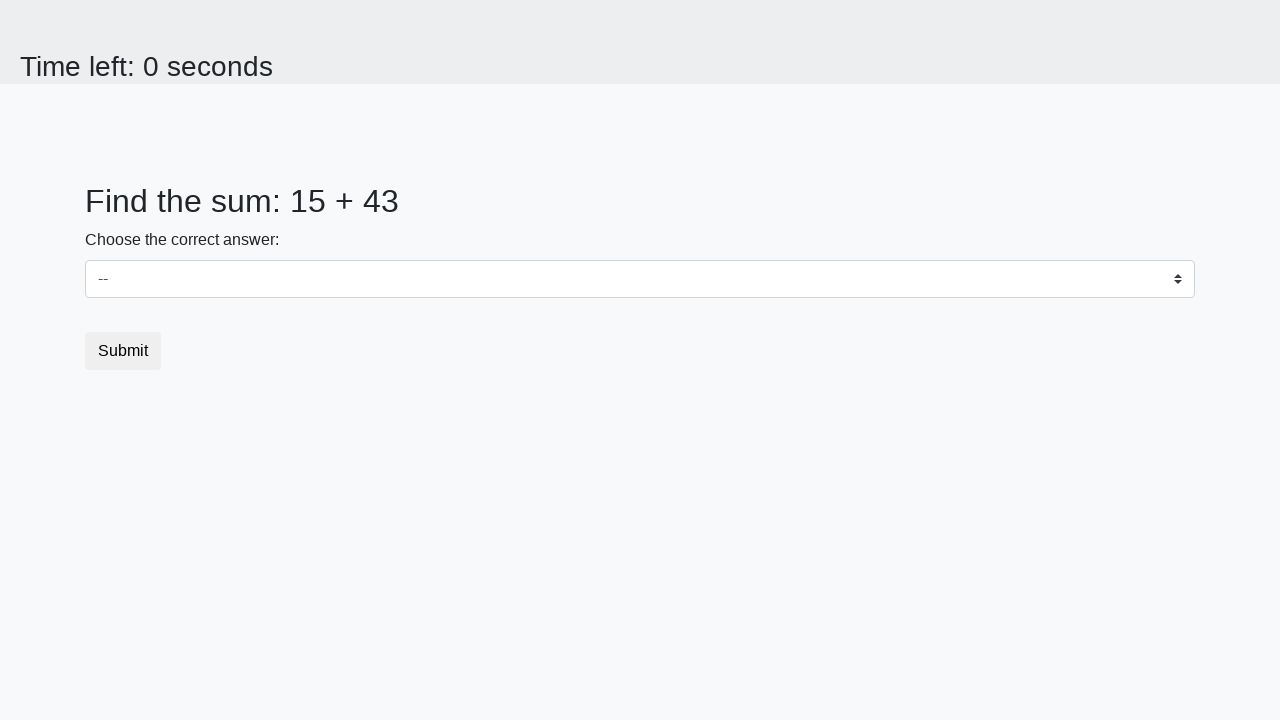

Clicked dropdown to open it at (640, 279) on #dropdown
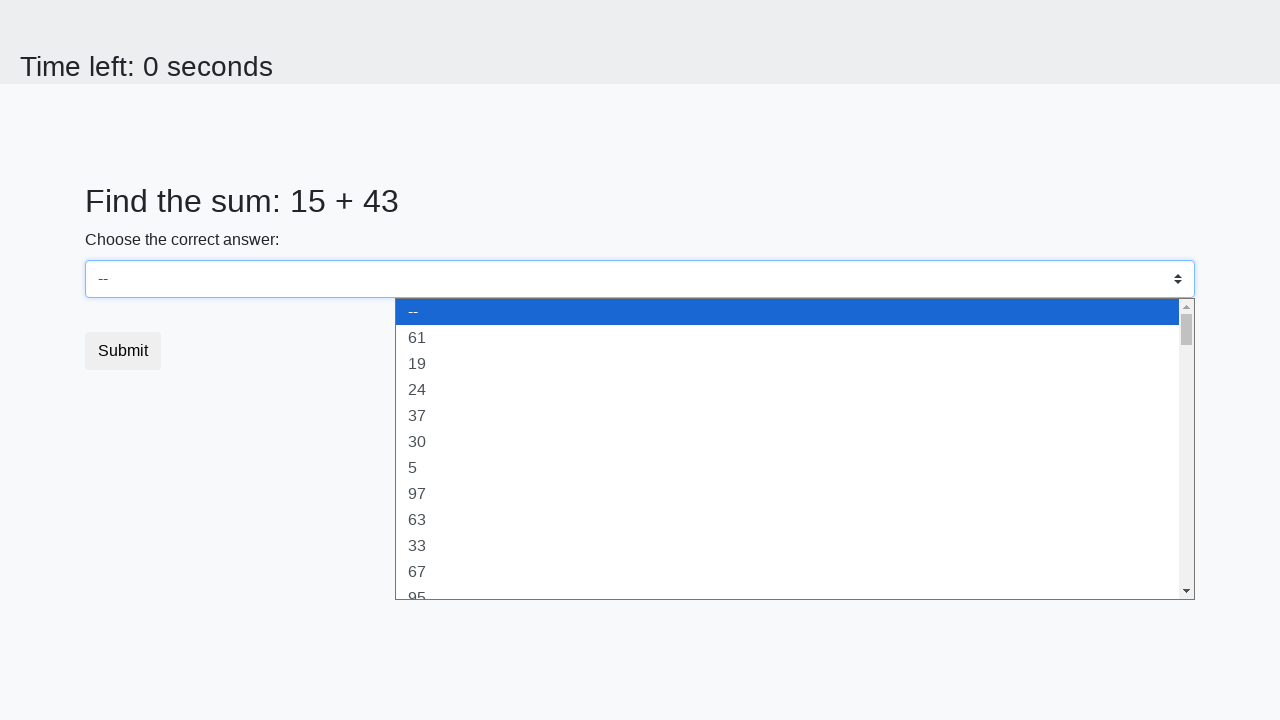

Selected option '58' from dropdown on select
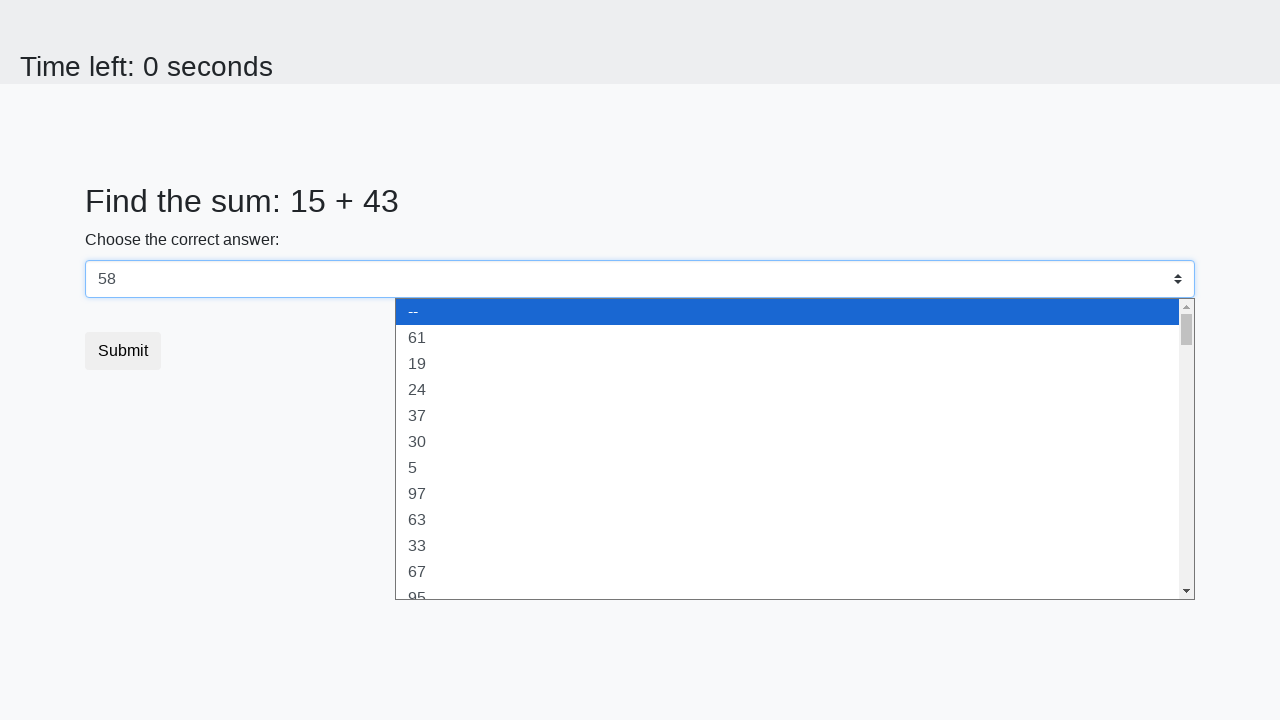

Clicked submit button to submit the form at (123, 351) on button[type='submit']
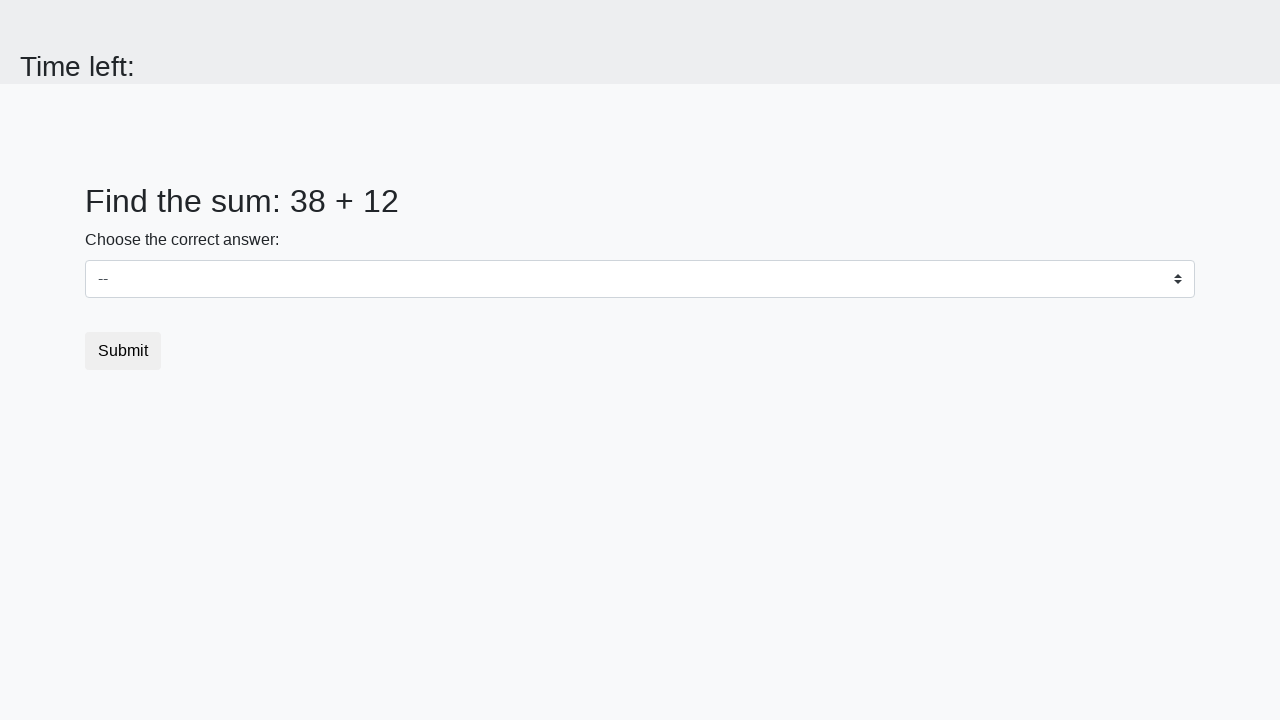

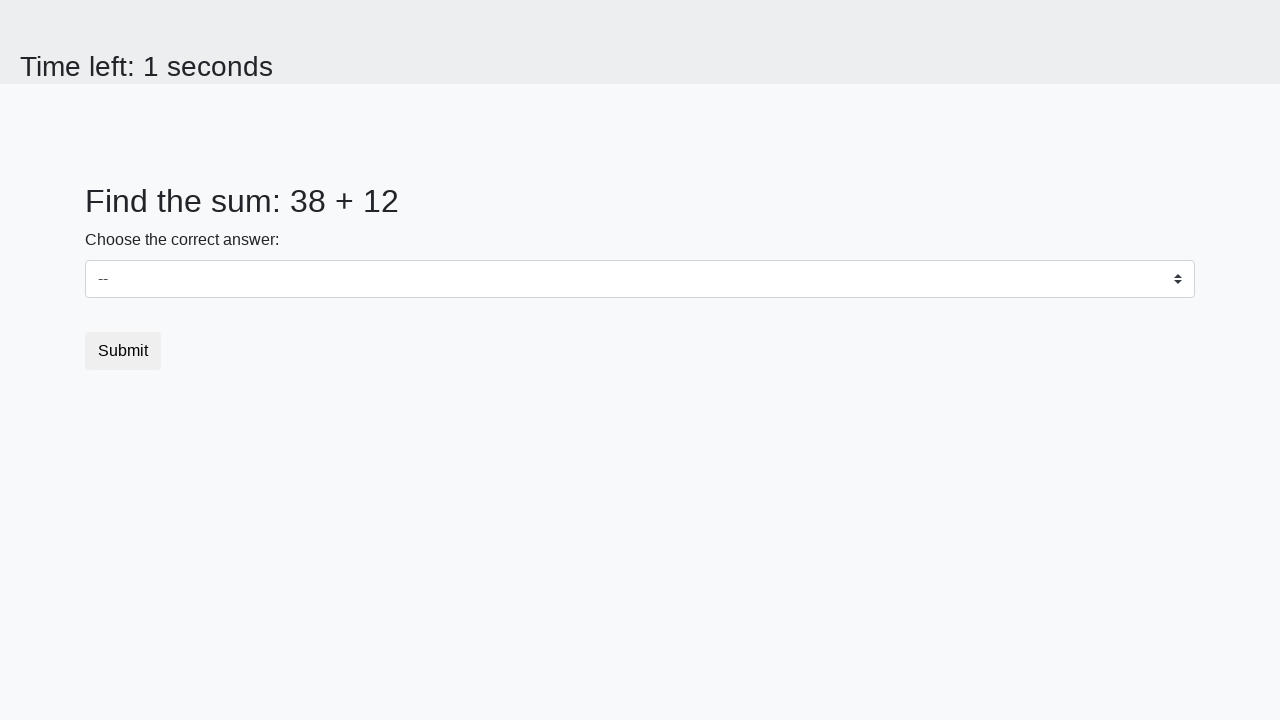